Tests opening a new browser window by clicking a link, switching to the new window, and verifying the URL and content

Starting URL: https://the-internet.herokuapp.com/

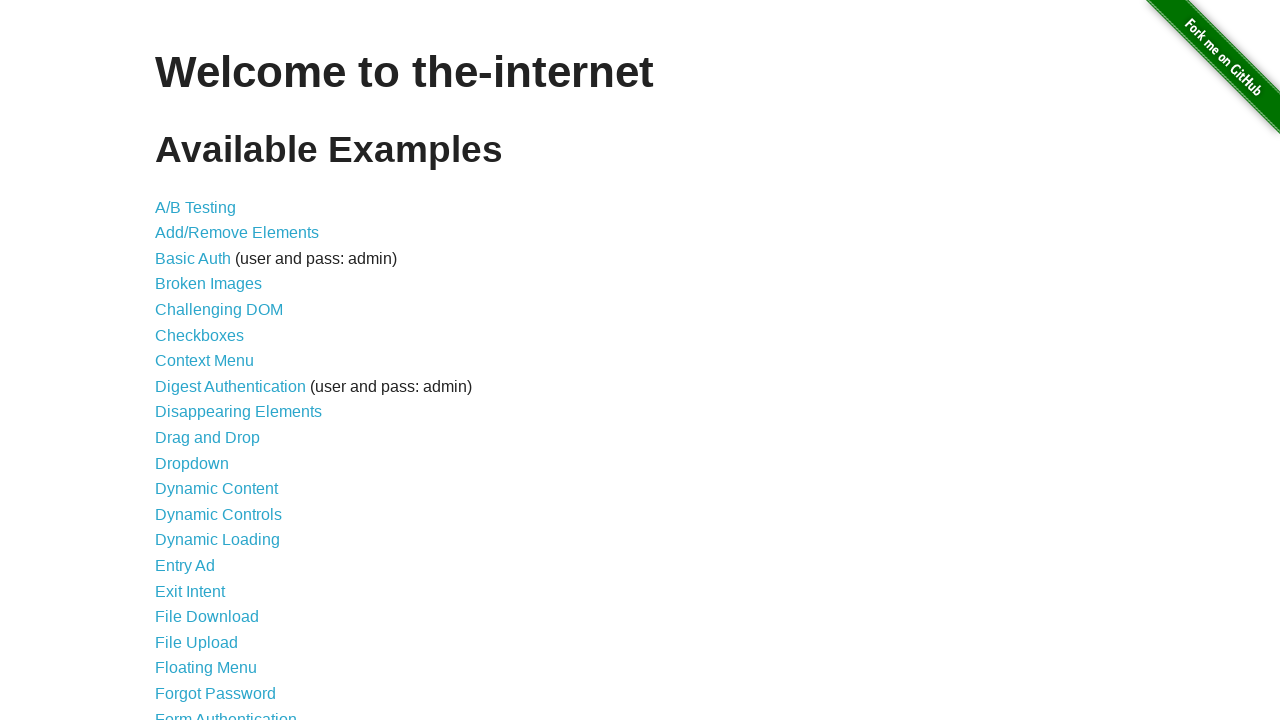

Clicked on 'Multiple Windows' link to navigate to windows page at (218, 369) on text=Multiple Windows
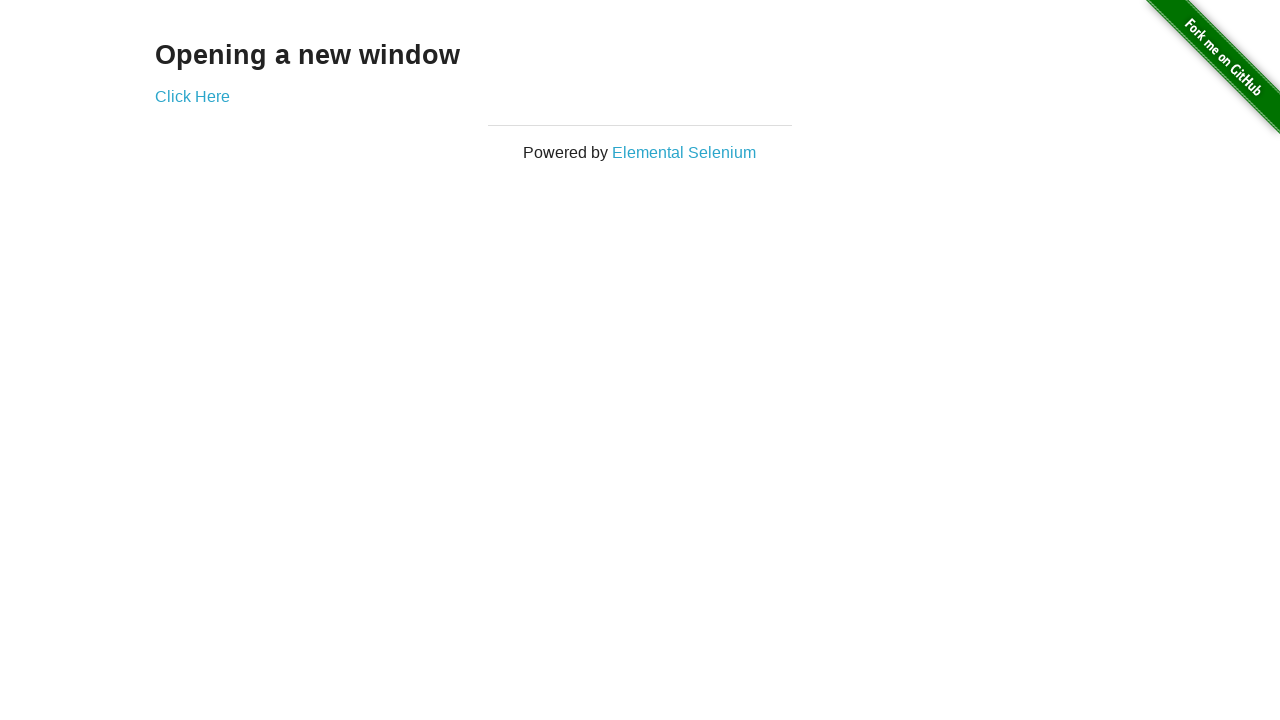

Clicked 'Click Here' button to open new window at (192, 96) on text=Click Here
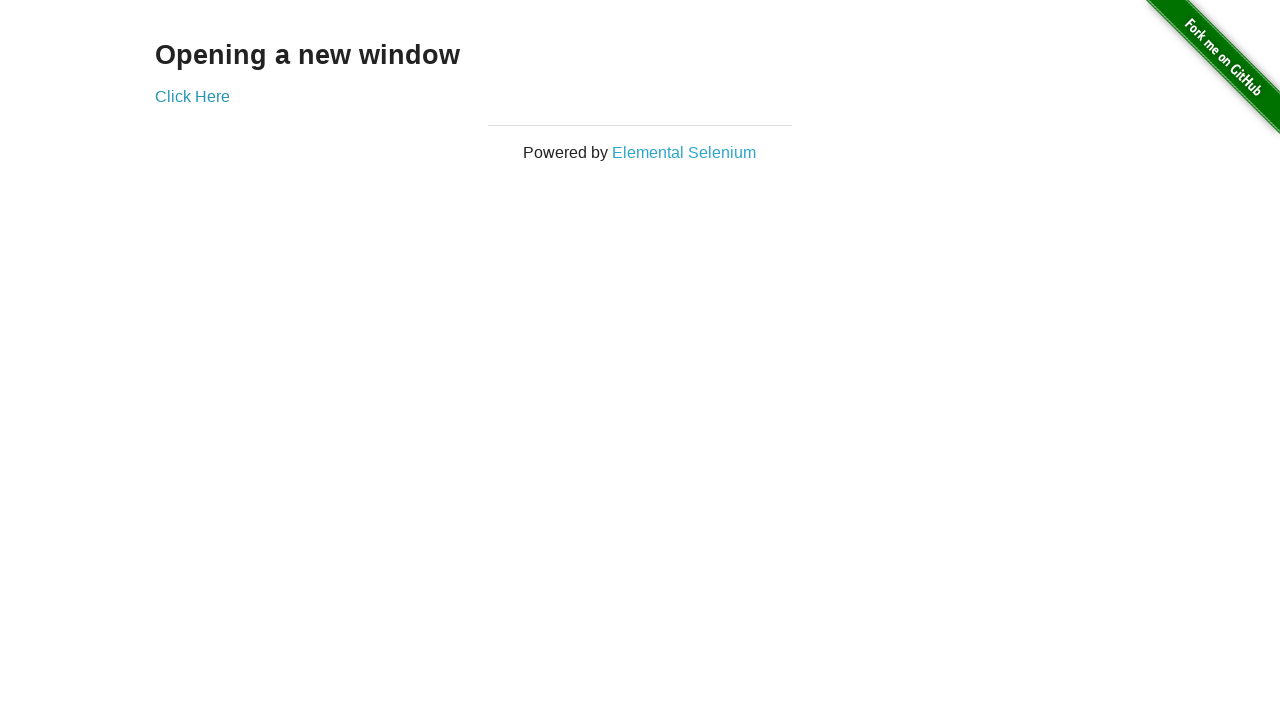

Captured new window page object
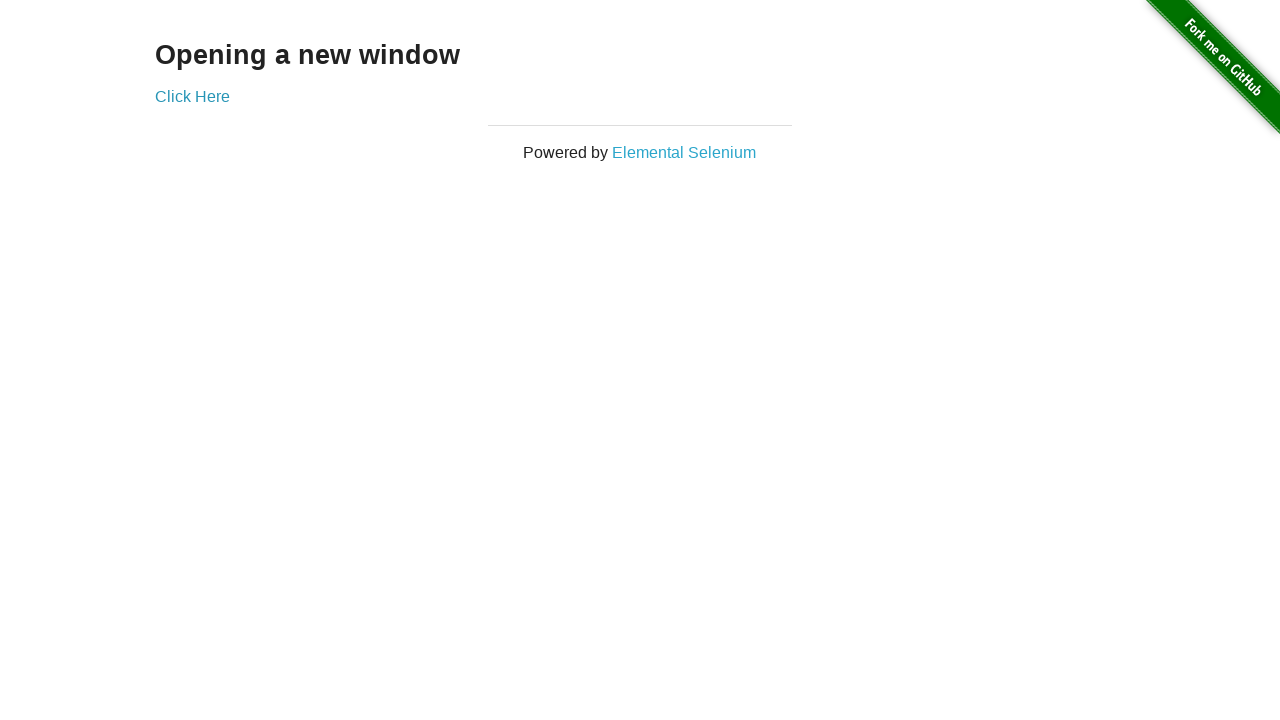

Waited for new window to finish loading
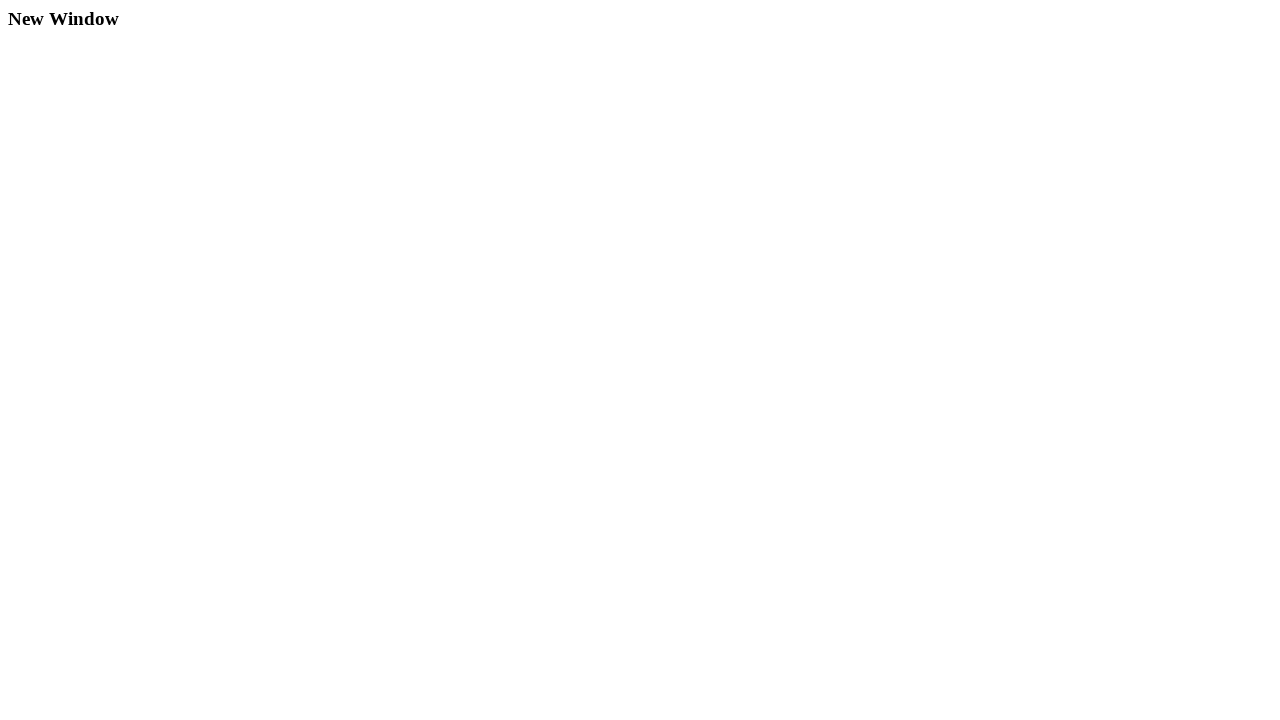

Verified new window loaded with expected content (found .example selector)
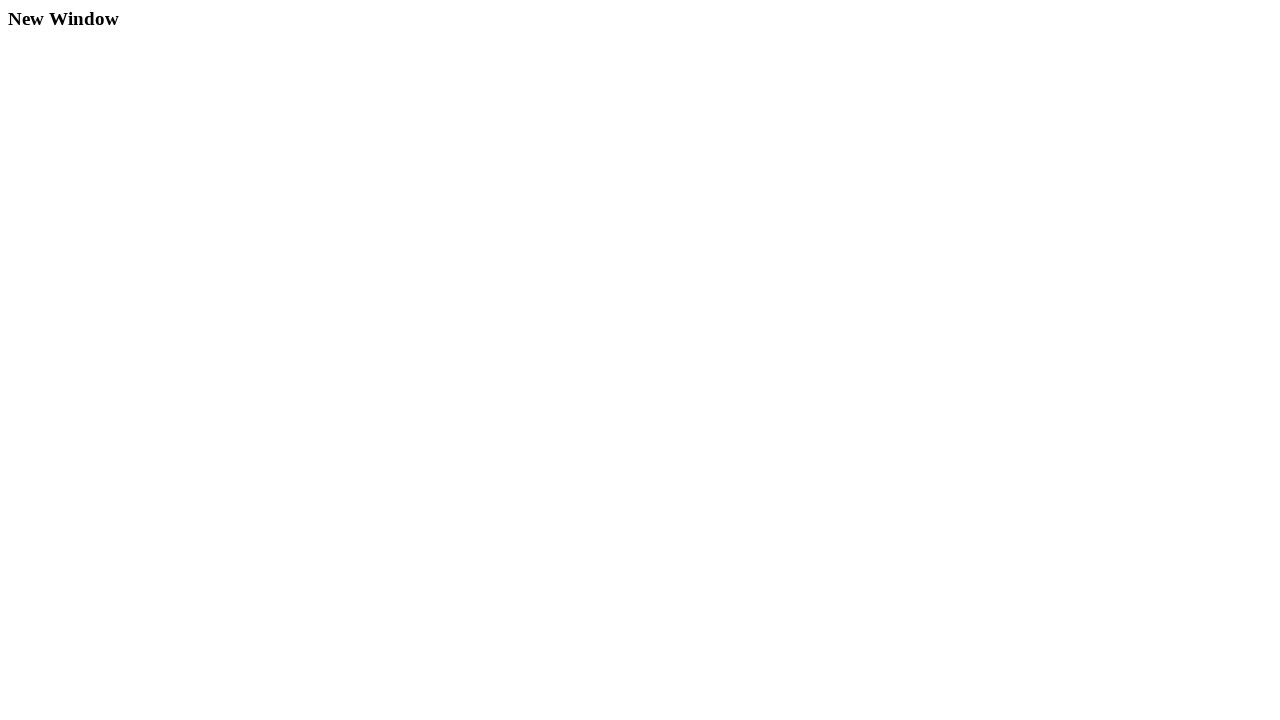

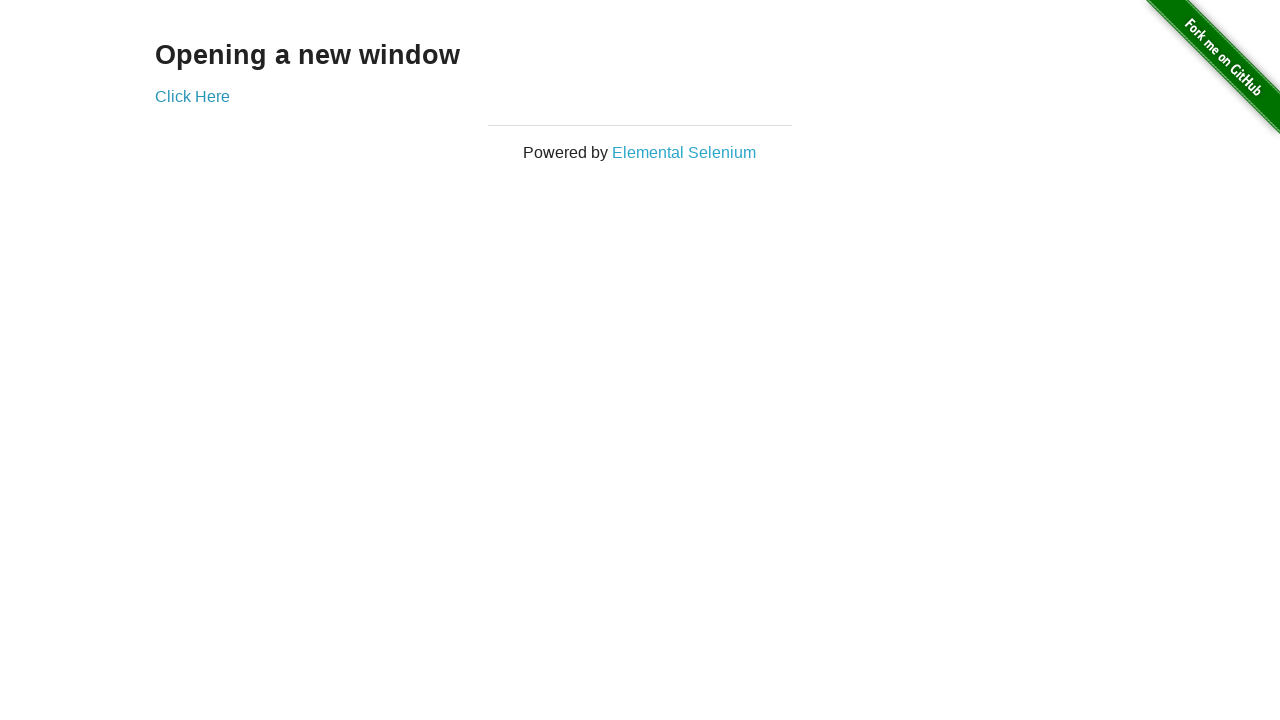